Navigates to Form Authentication page and verifies the login button is displayed

Starting URL: https://the-internet.herokuapp.com/

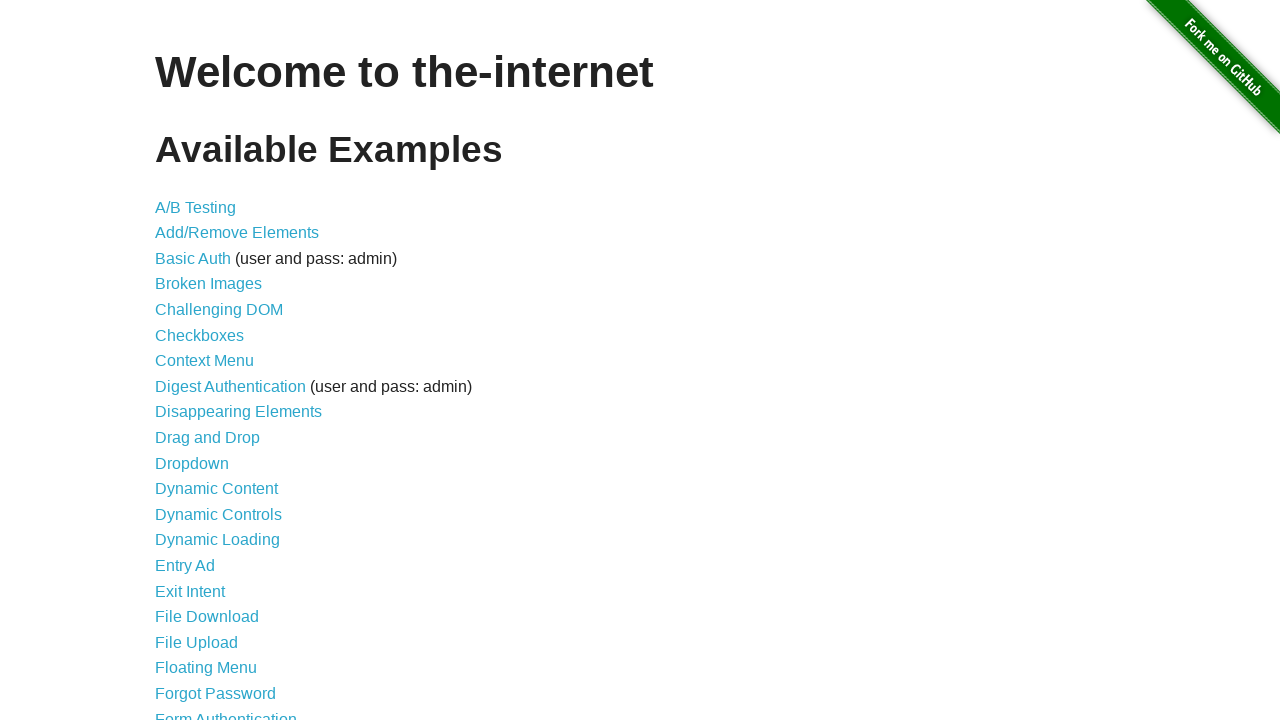

Clicked on Form Authentication link at (226, 712) on text=Form Authentication
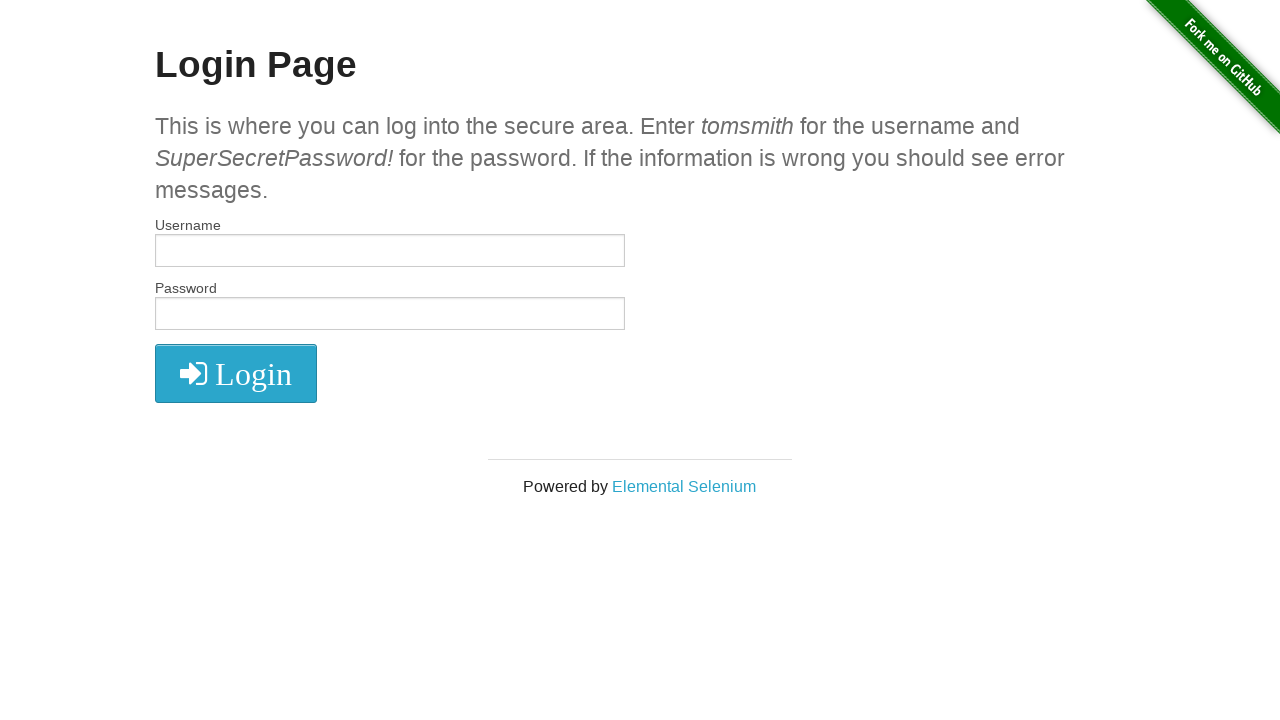

Verified login button is visible
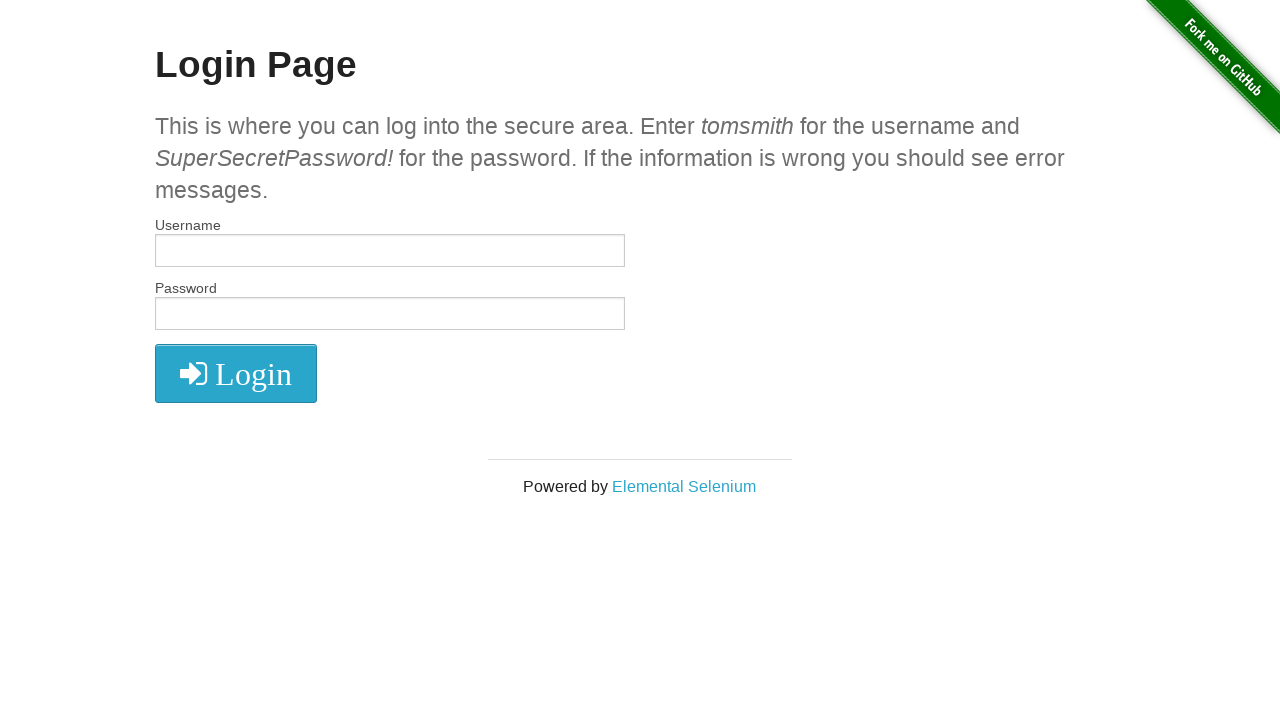

Verified login button has 'Login' text
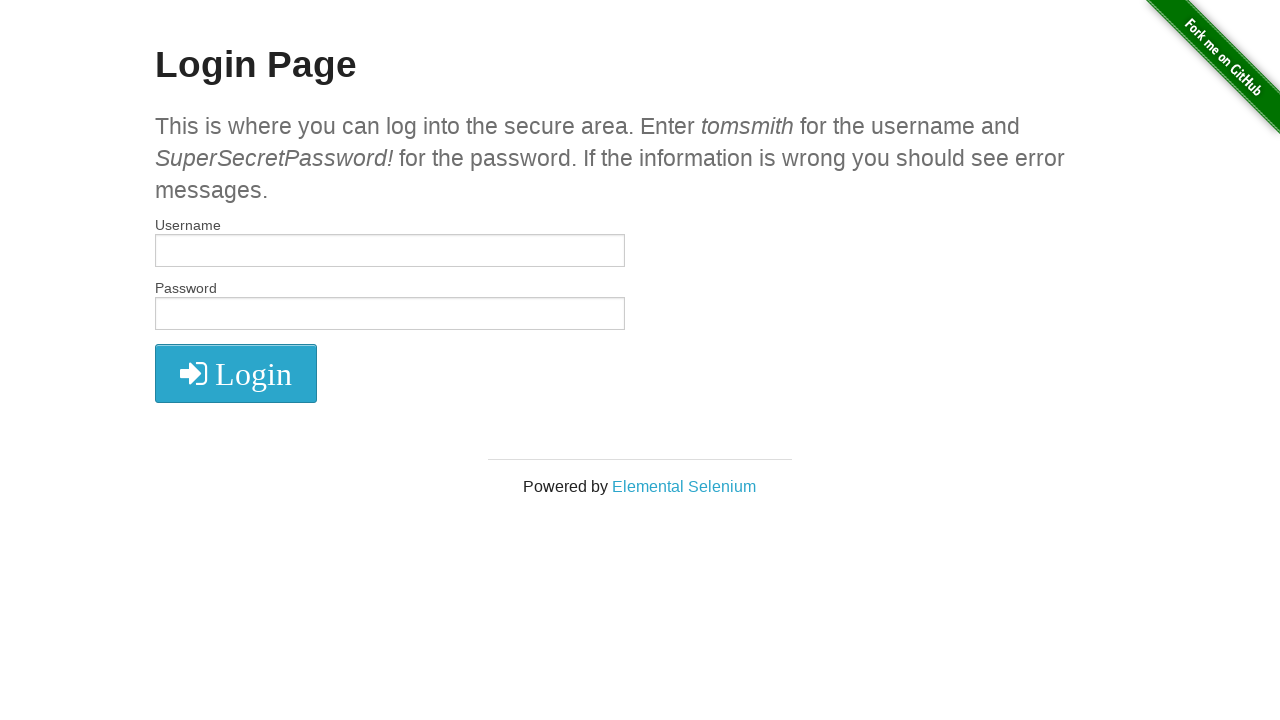

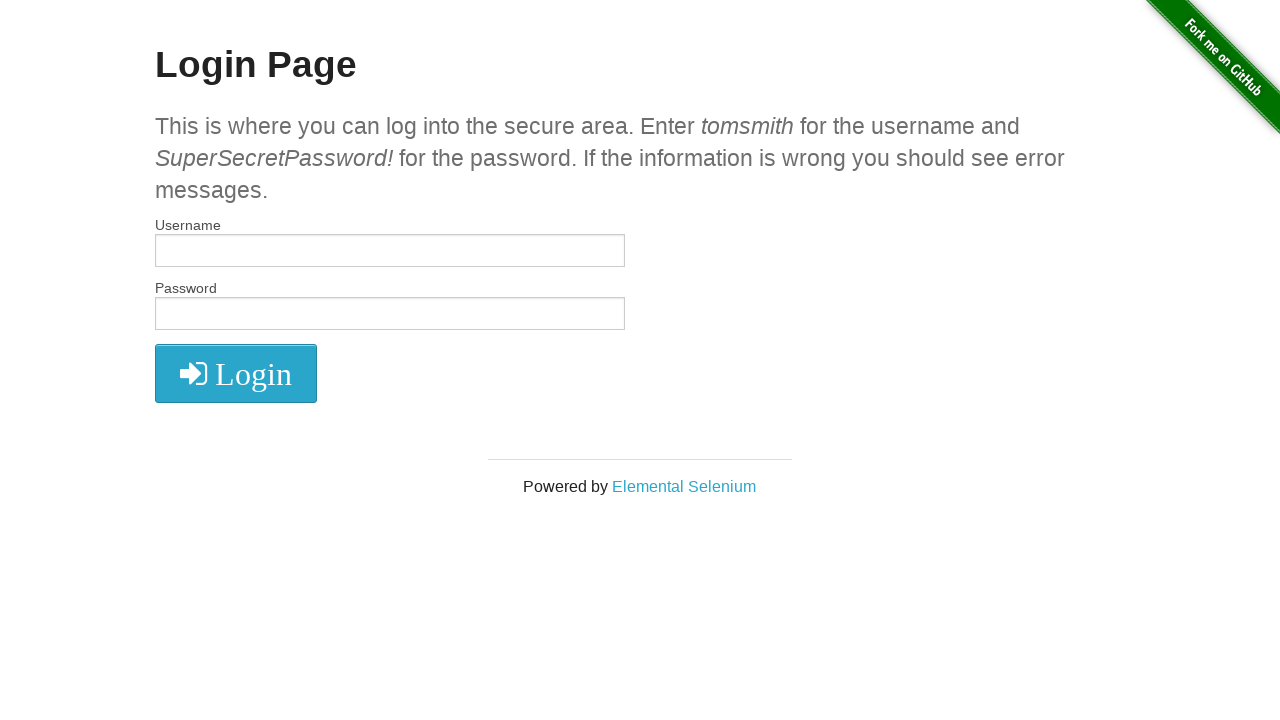